Tests adding a product to cart on an e-commerce site, verifying the product name and price are correctly displayed in the cart

Starting URL: https://www.demoblaze.com/index.html

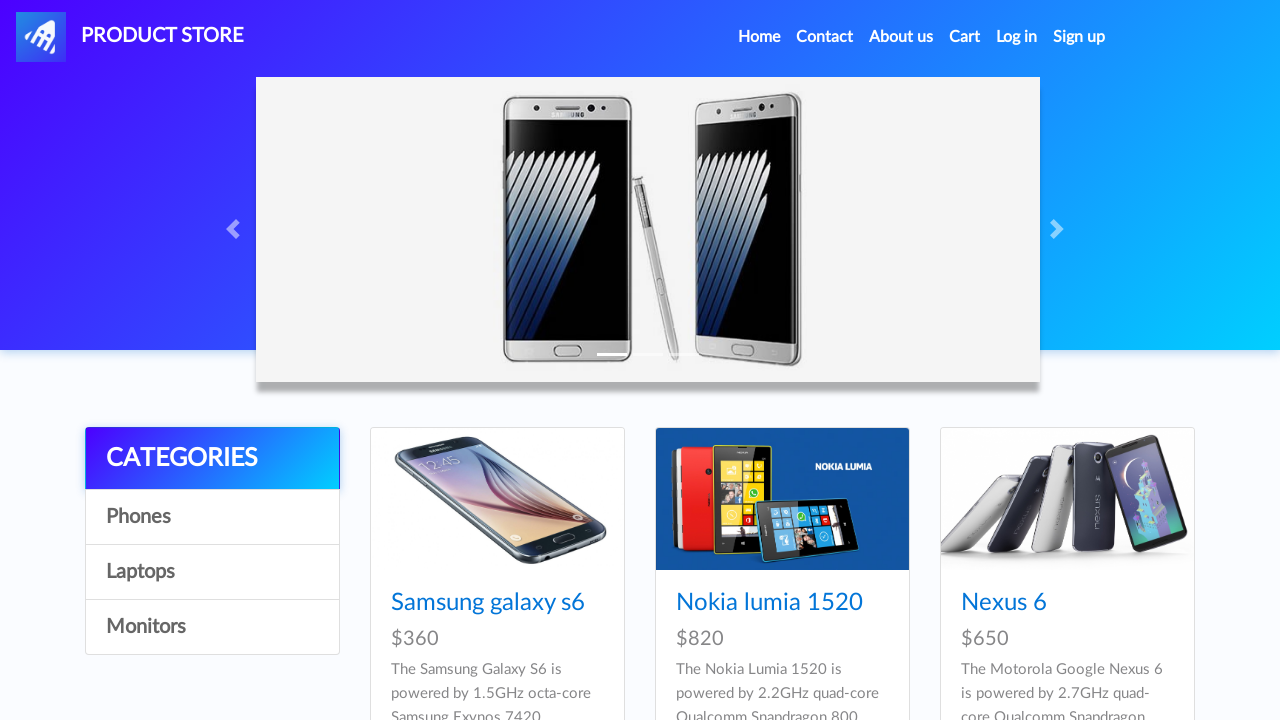

Located Nexus product element
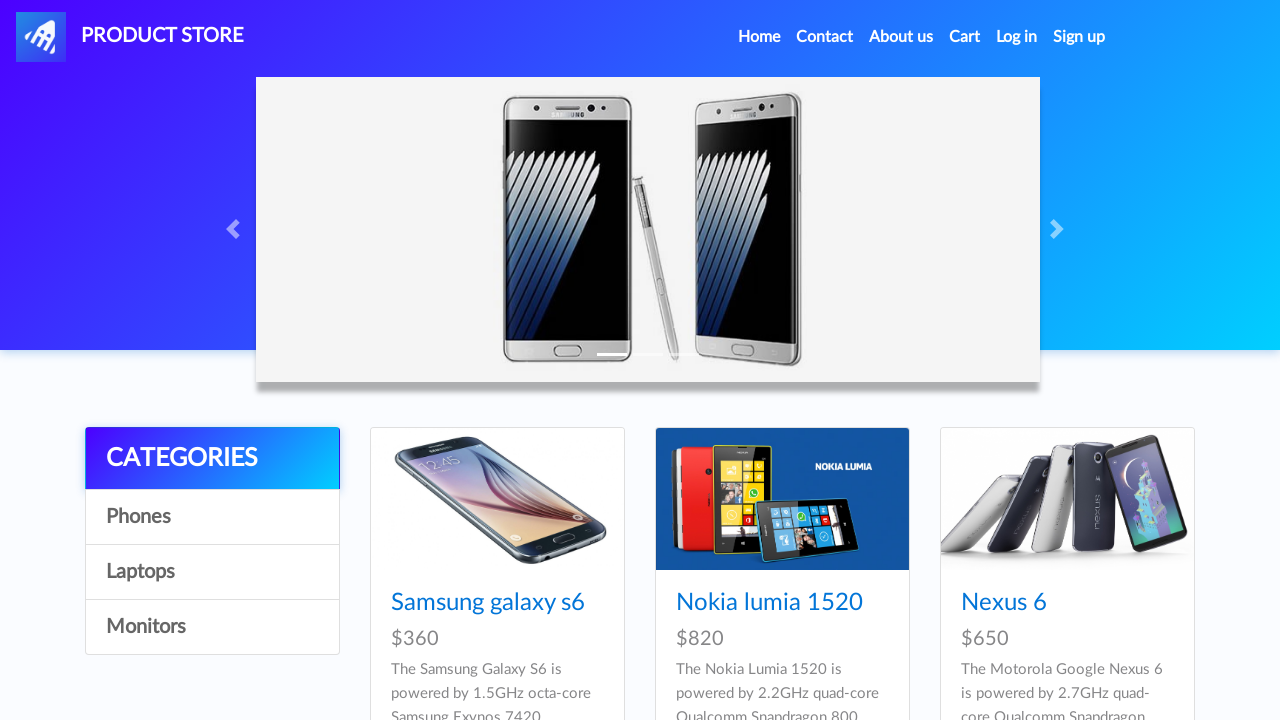

Retrieved product name: Nexus 6
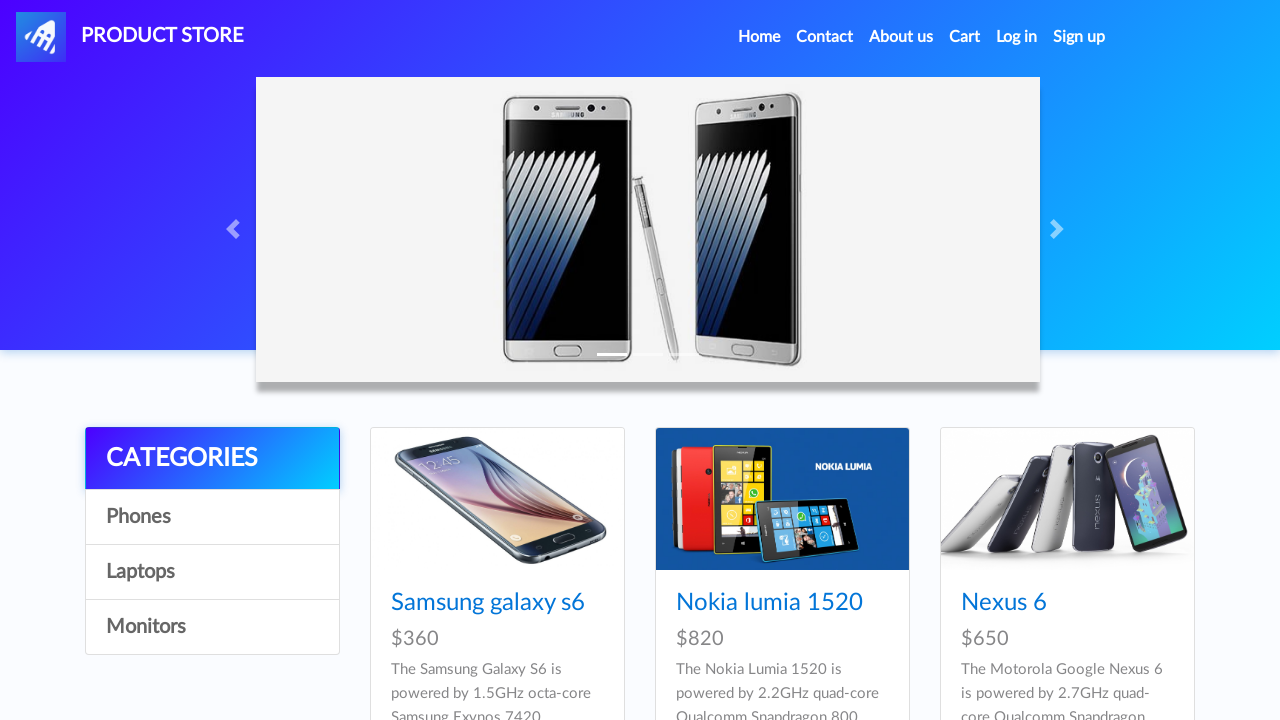

Clicked on Nexus product link at (1004, 603) on a[href='prod.html?idp_=3'][class='hrefch']
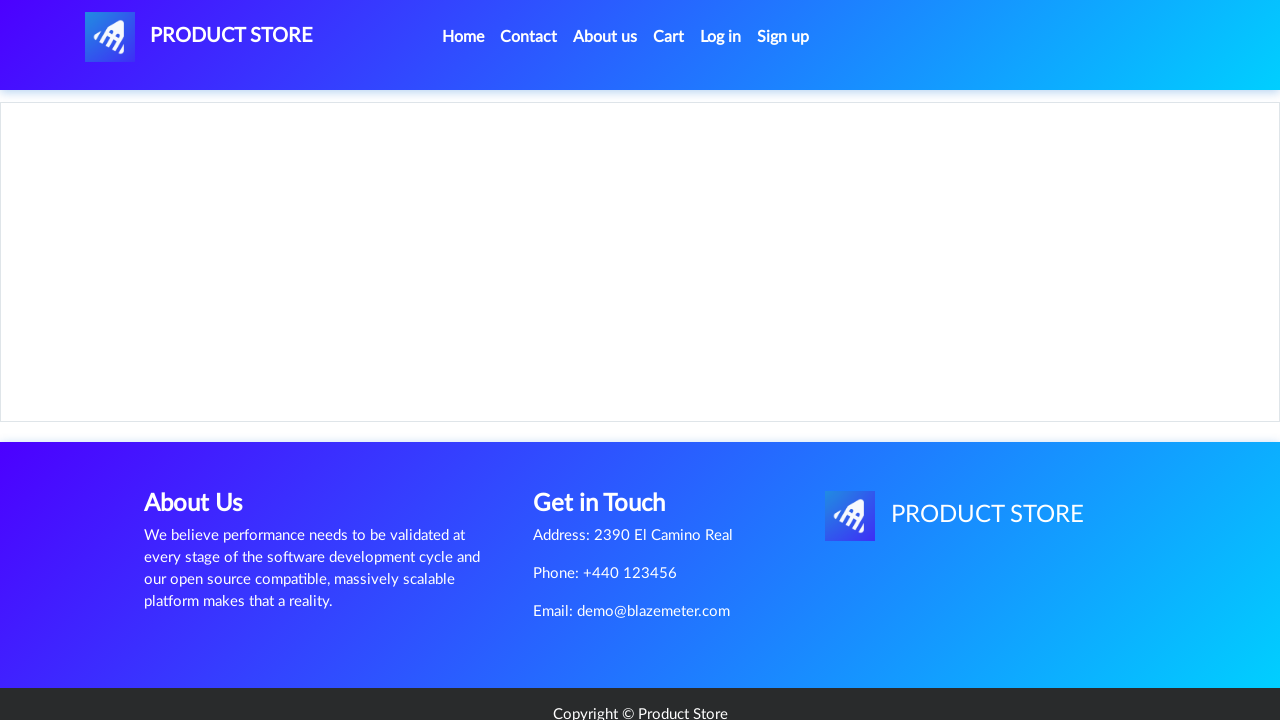

Product page loaded with price container visible
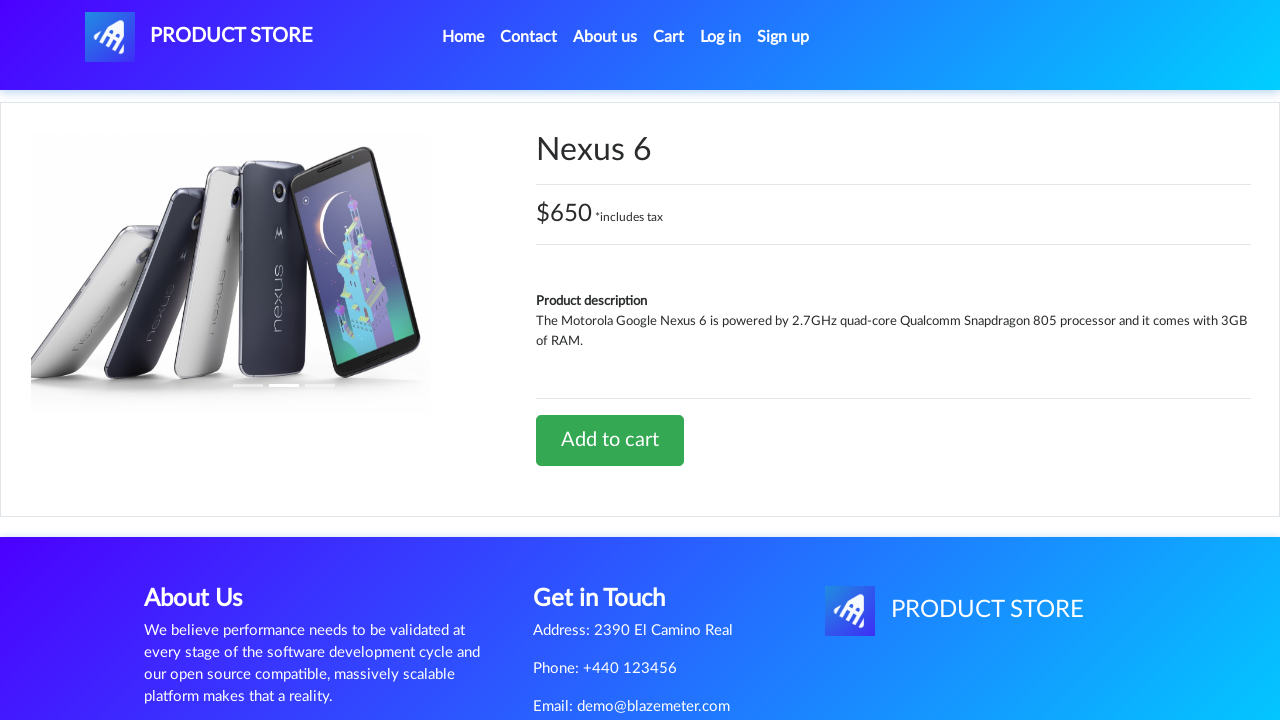

Retrieved product price: $650 *includes tax
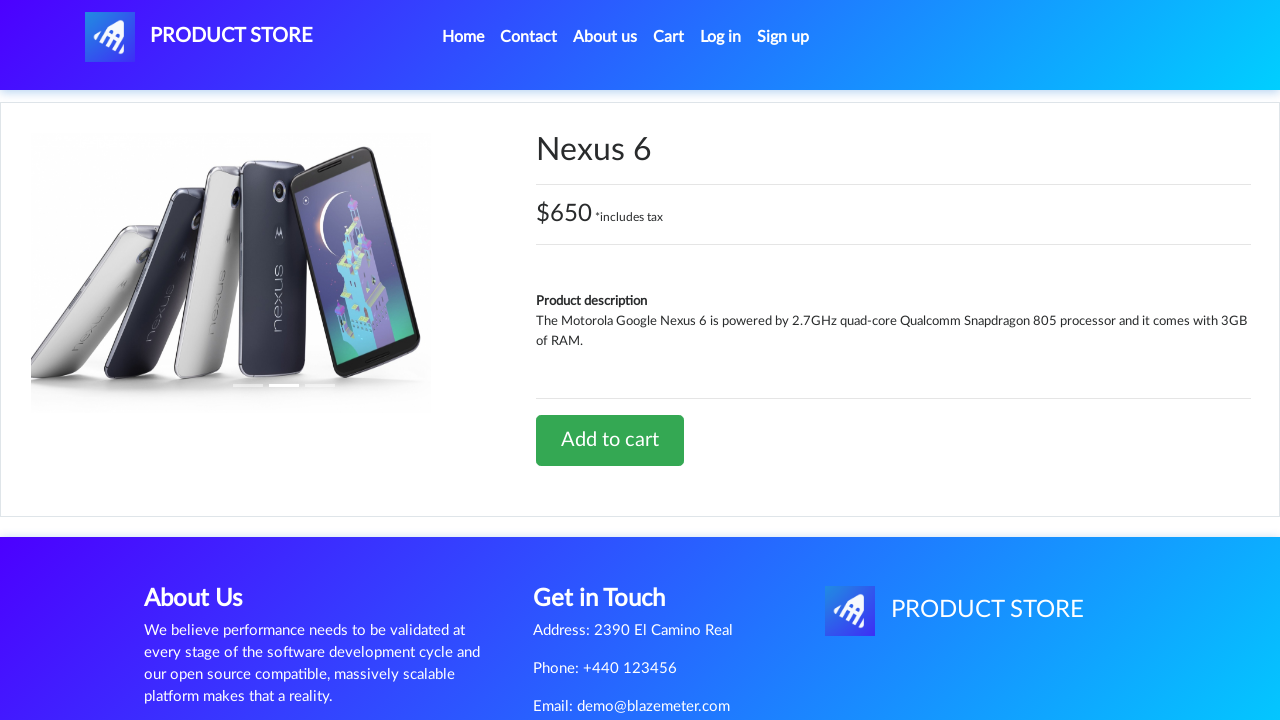

Clicked 'Add to Cart' button at (610, 440) on a[onclick='addToCart(3)']
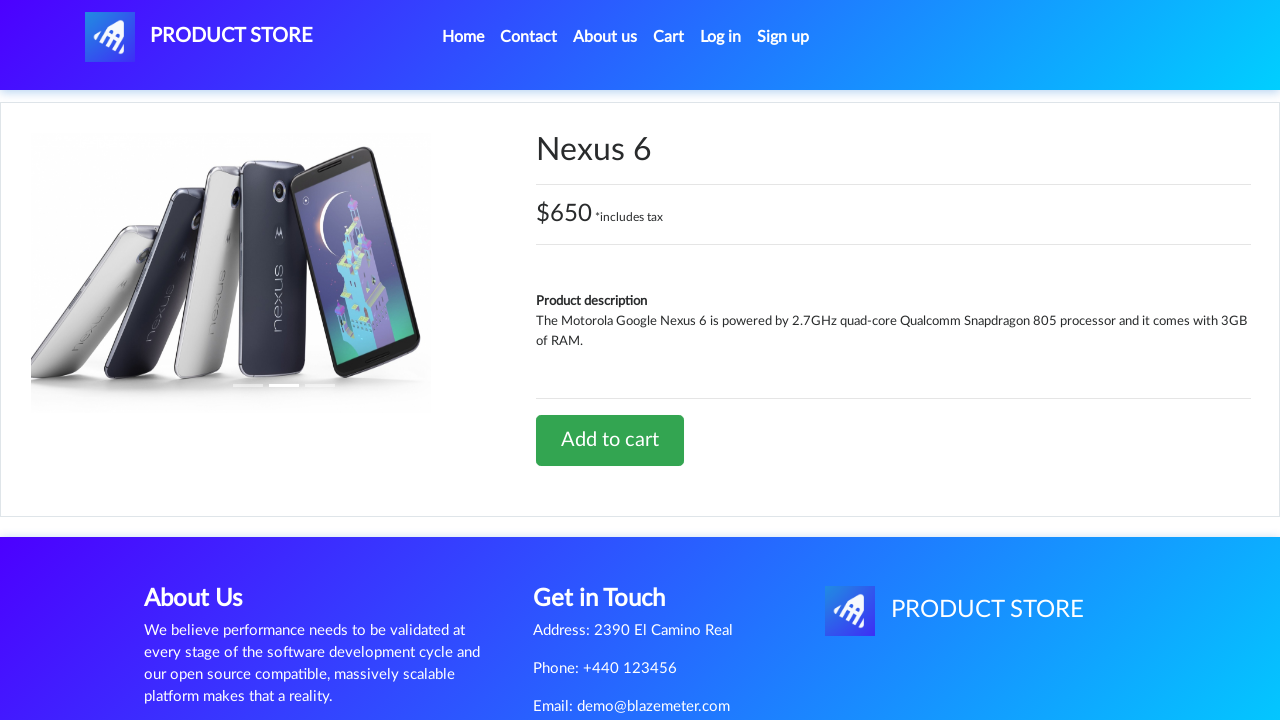

Set up alert dialog handler to accept confirmation
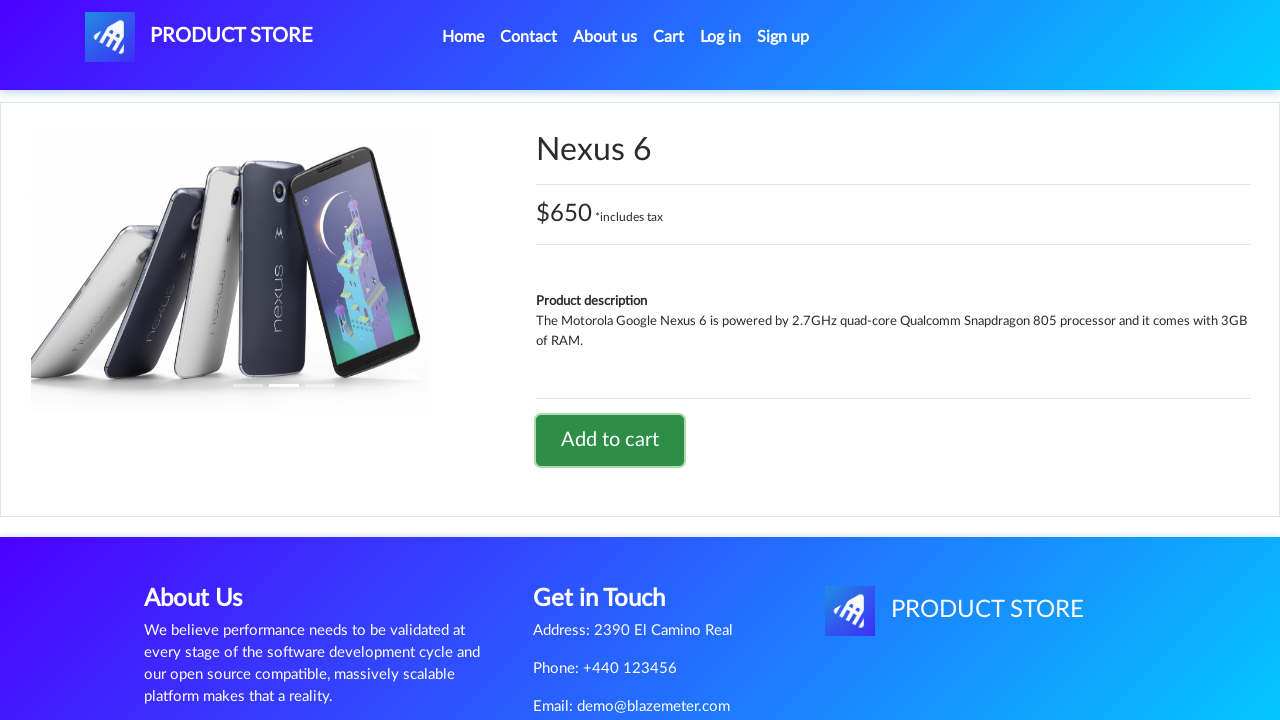

Clicked on cart link to navigate to cart page at (669, 37) on a#cartur
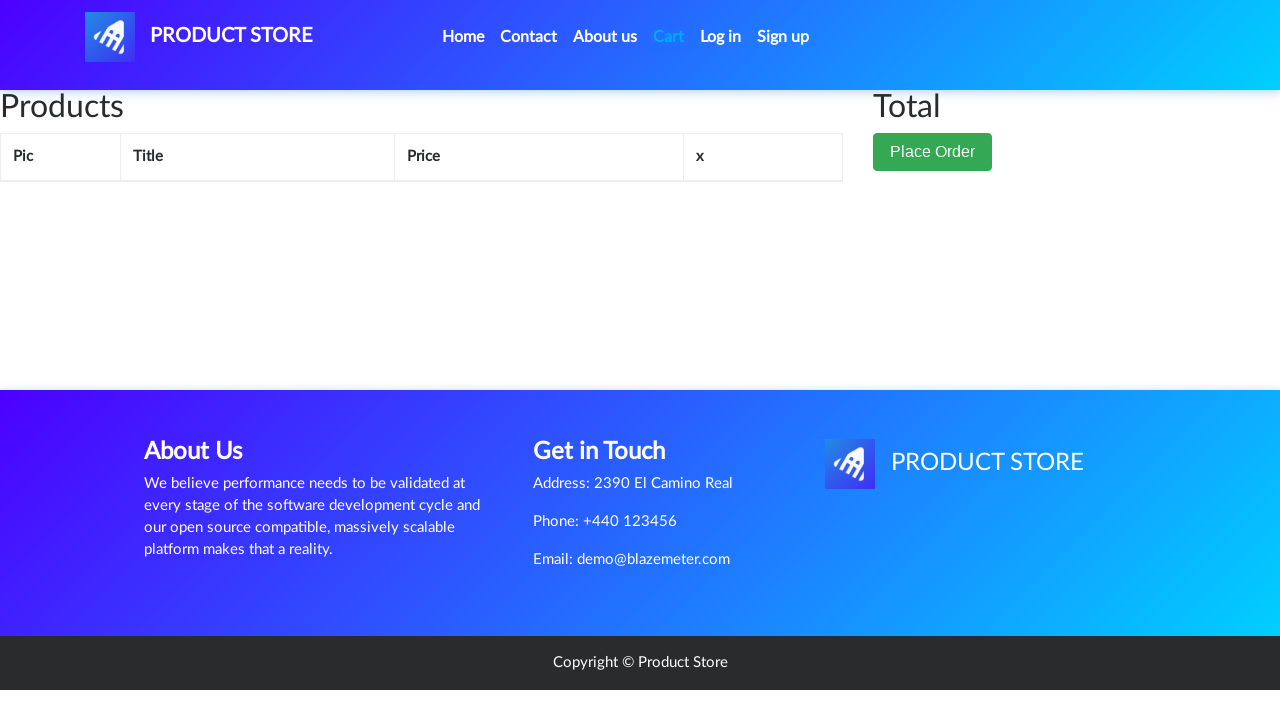

Cart page loaded with product rows visible
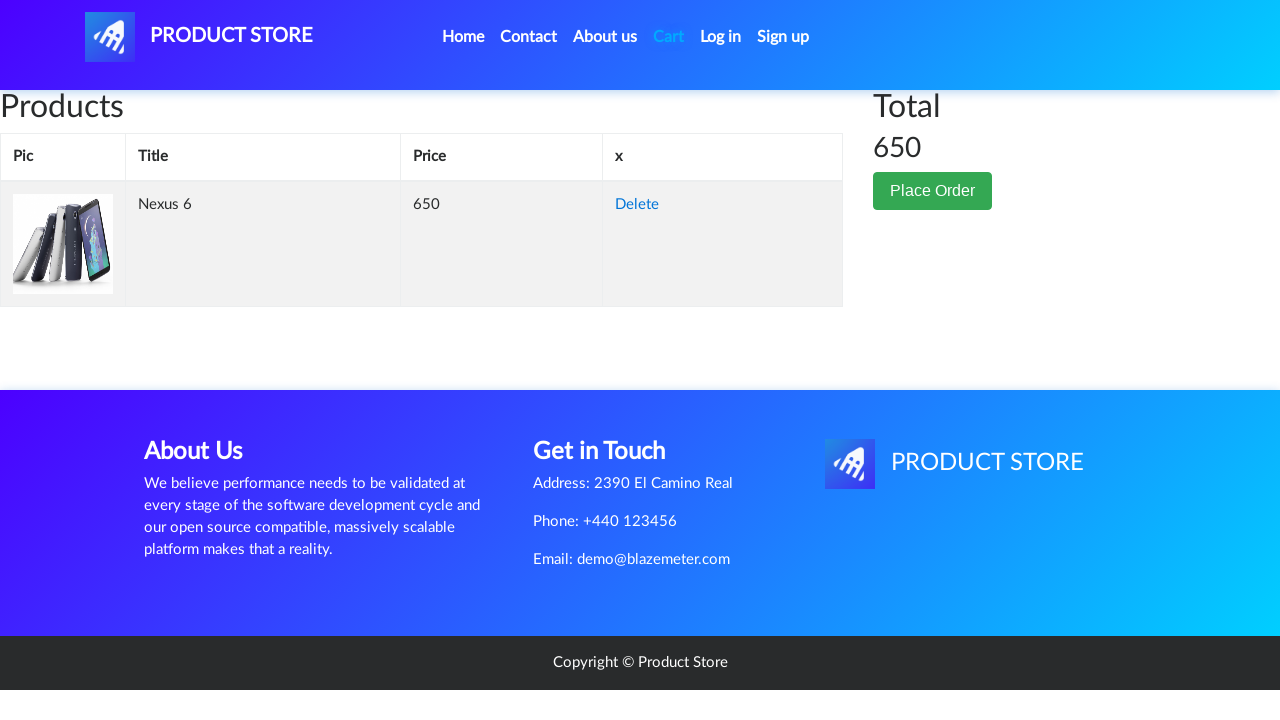

Retrieved cart product name: Nexus 6
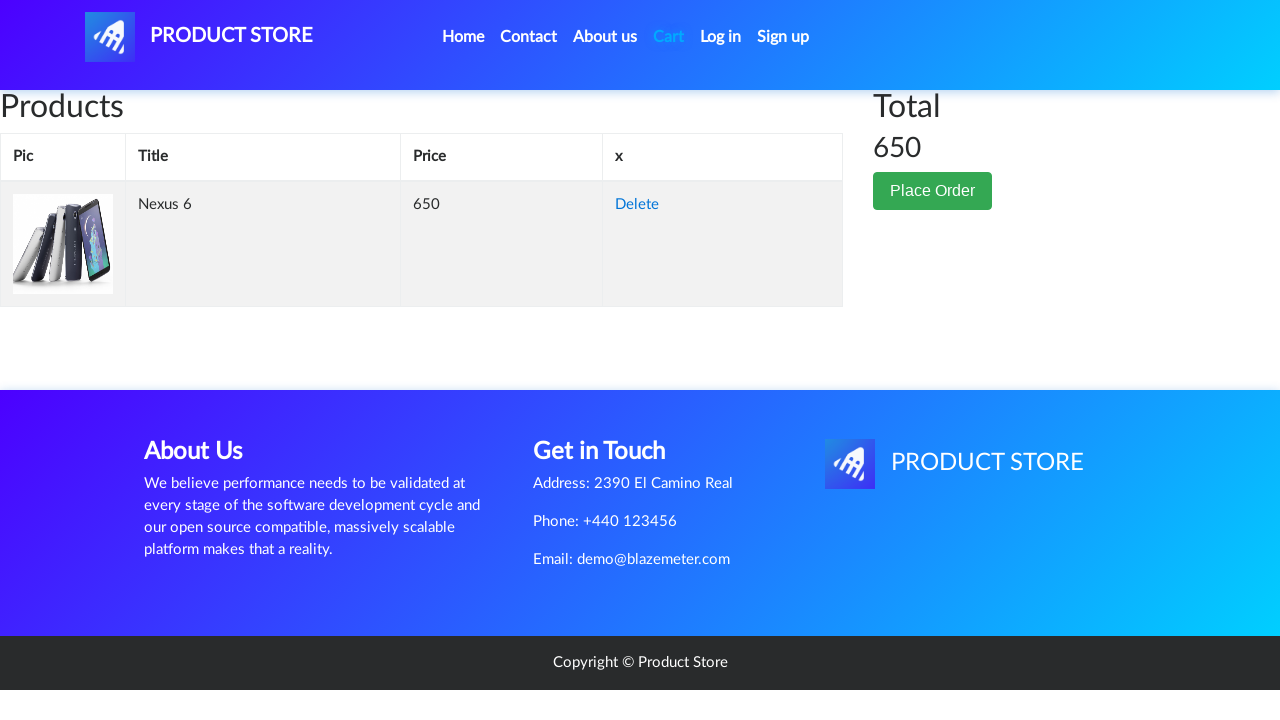

Retrieved cart product price: 650
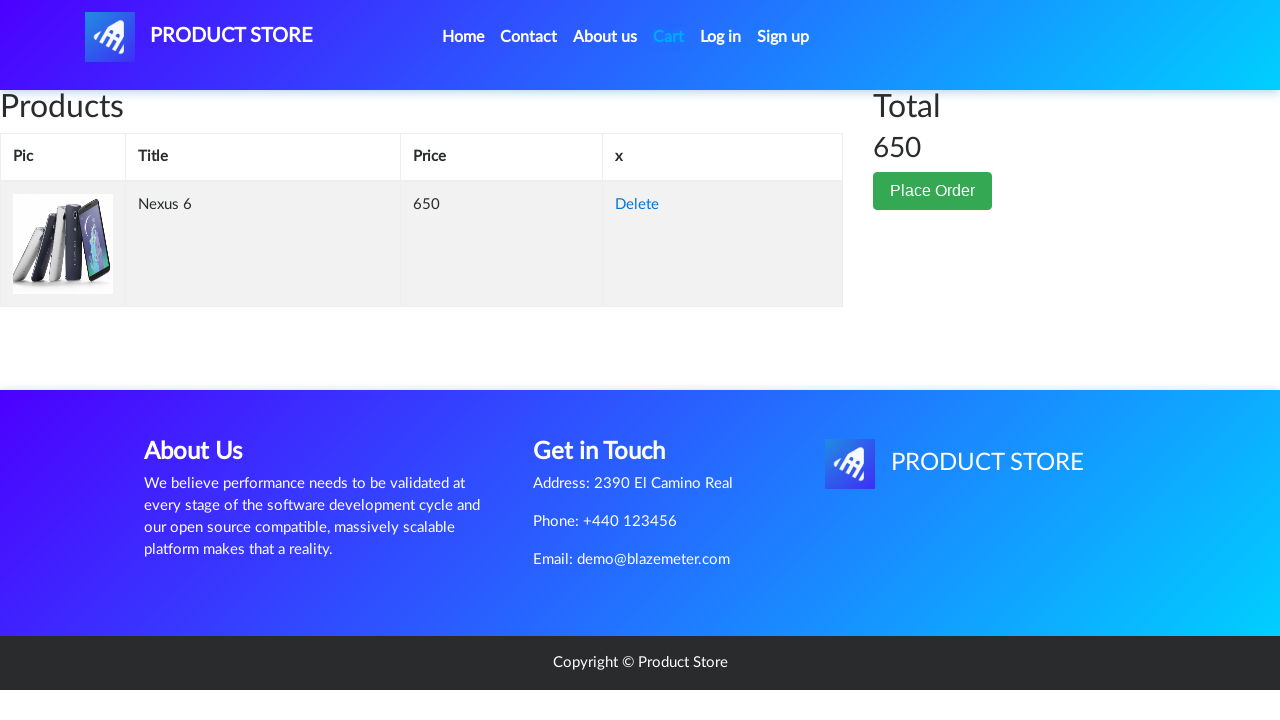

Verified product name matches: Nexus 6
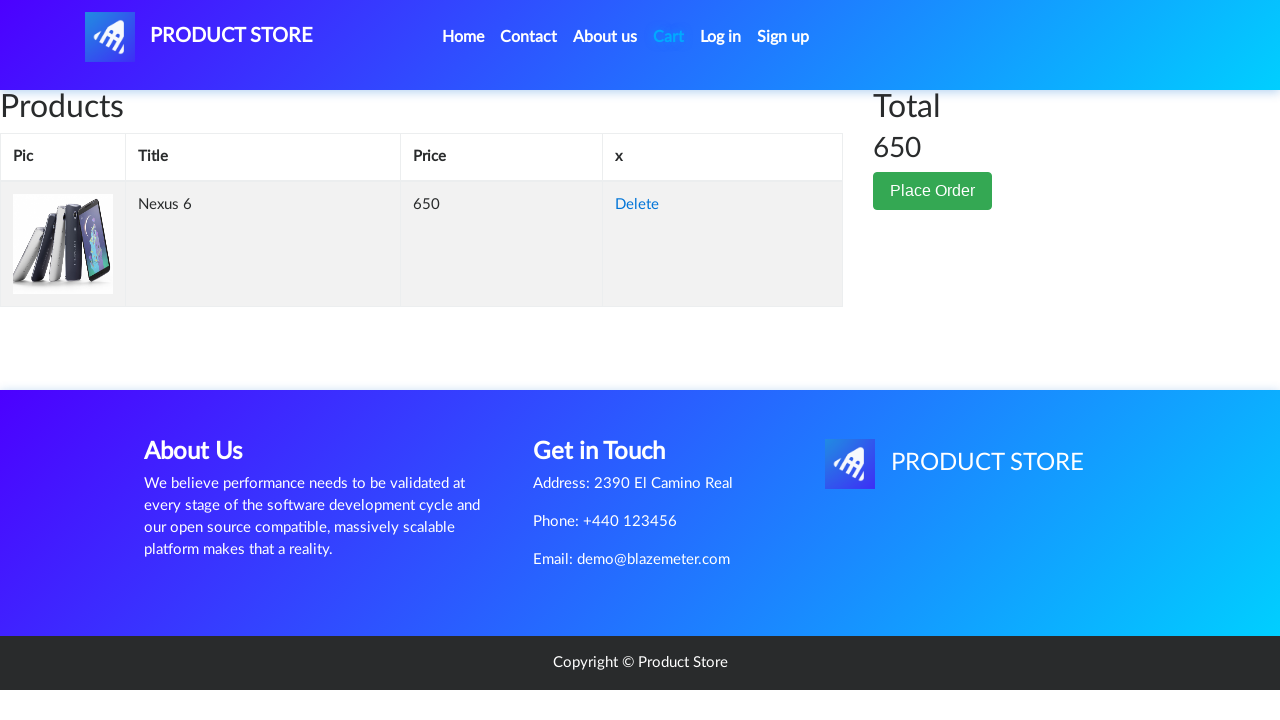

Verified product price is correct: 650
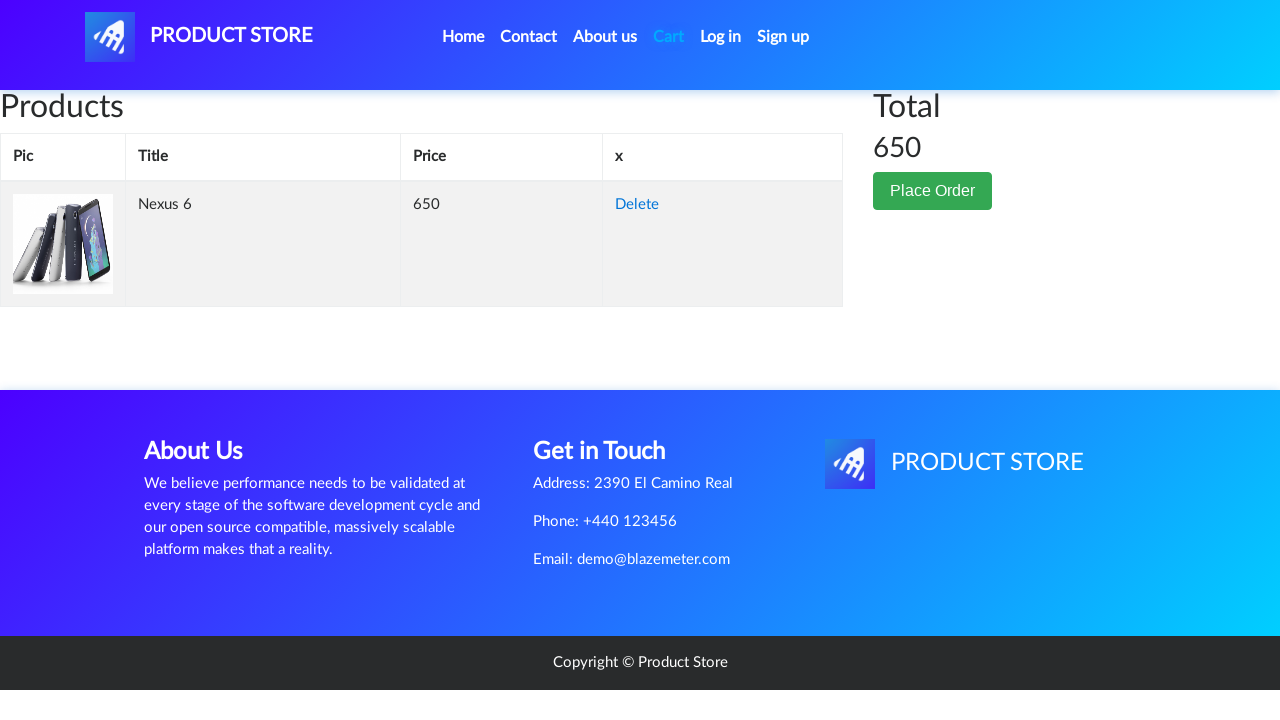

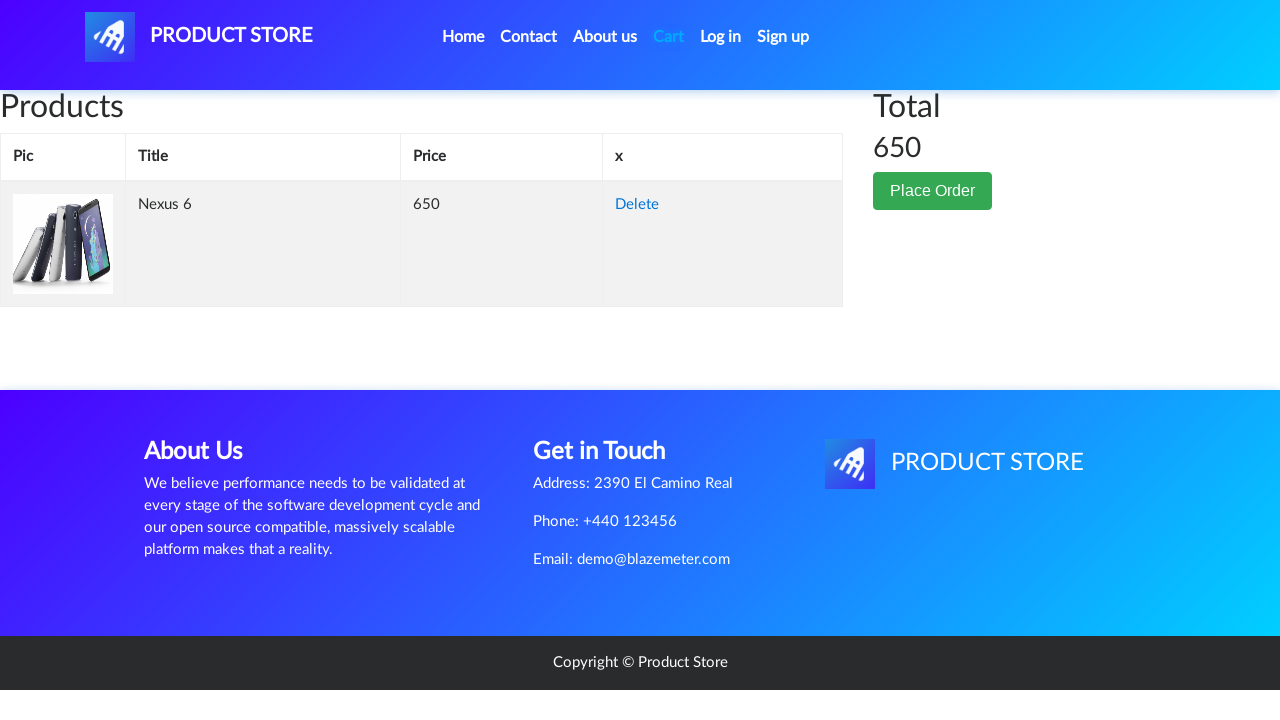